Tests closing a modal dialog by clicking on the background via JavaScript

Starting URL: https://testpages.eviltester.com/styled/alerts/fake-alert-test.html

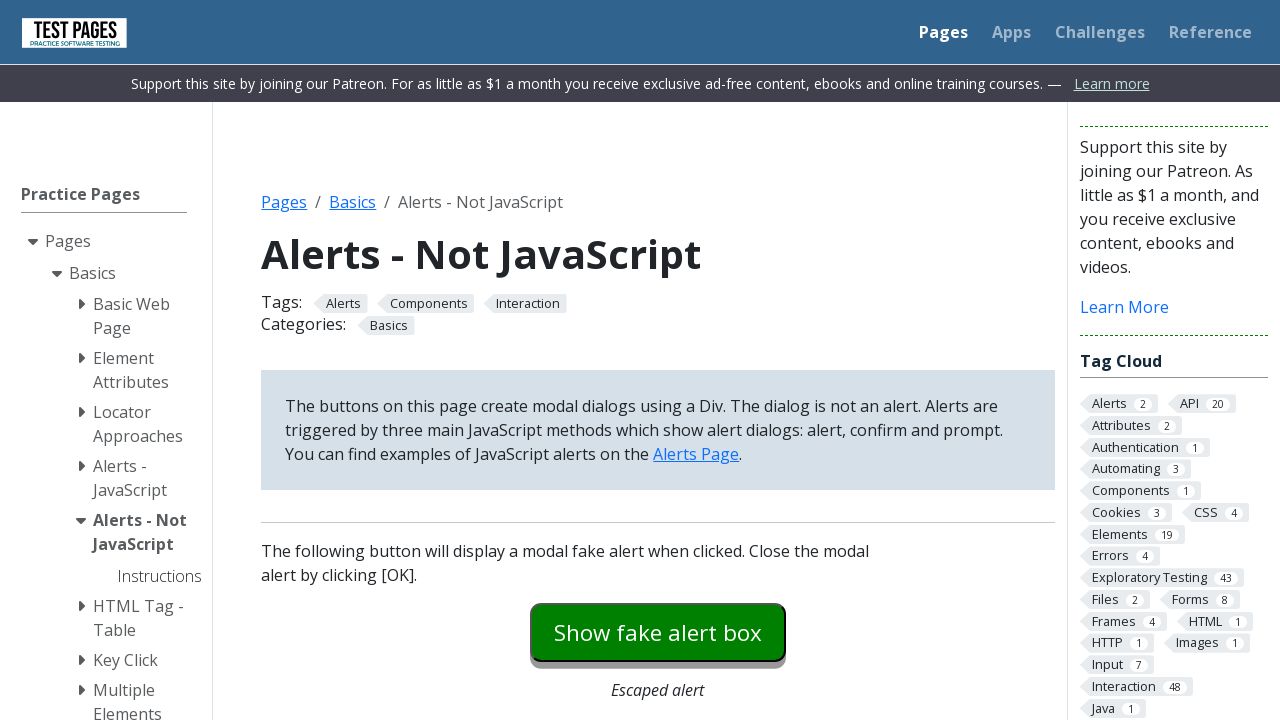

Clicked to open modal dialog at (658, 360) on #modaldialog
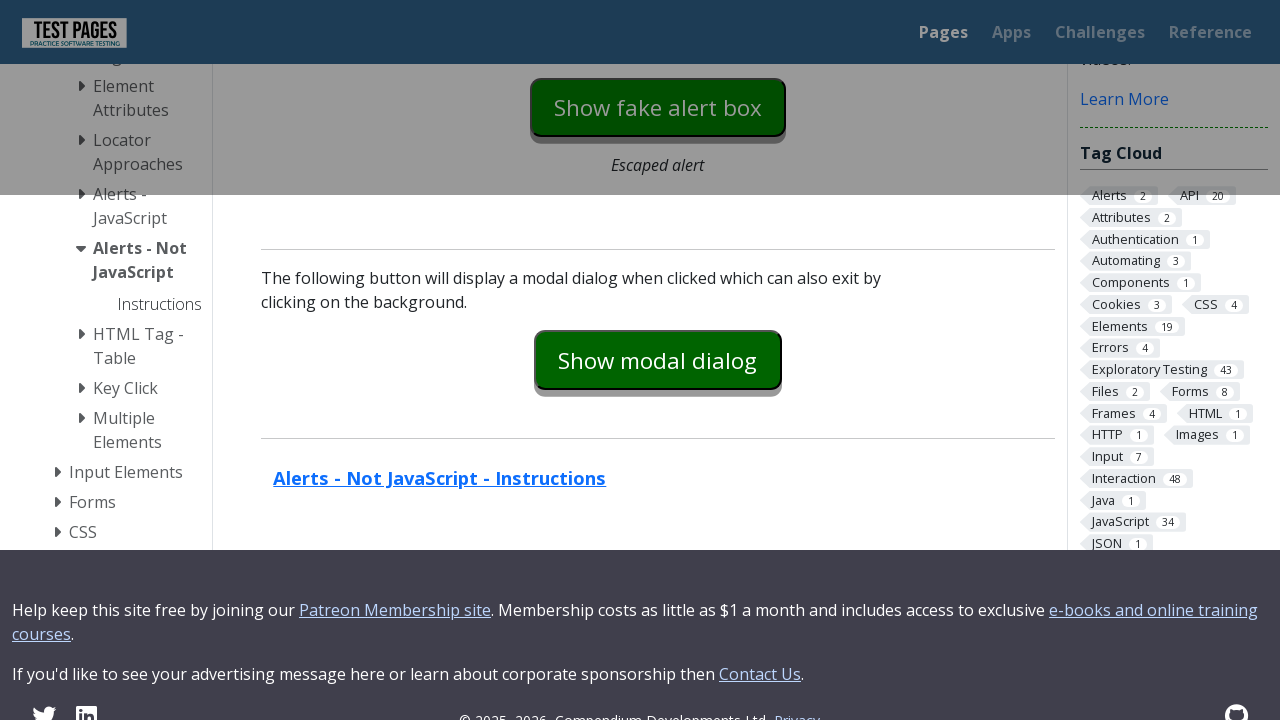

Clicked on background via JavaScript to close modal
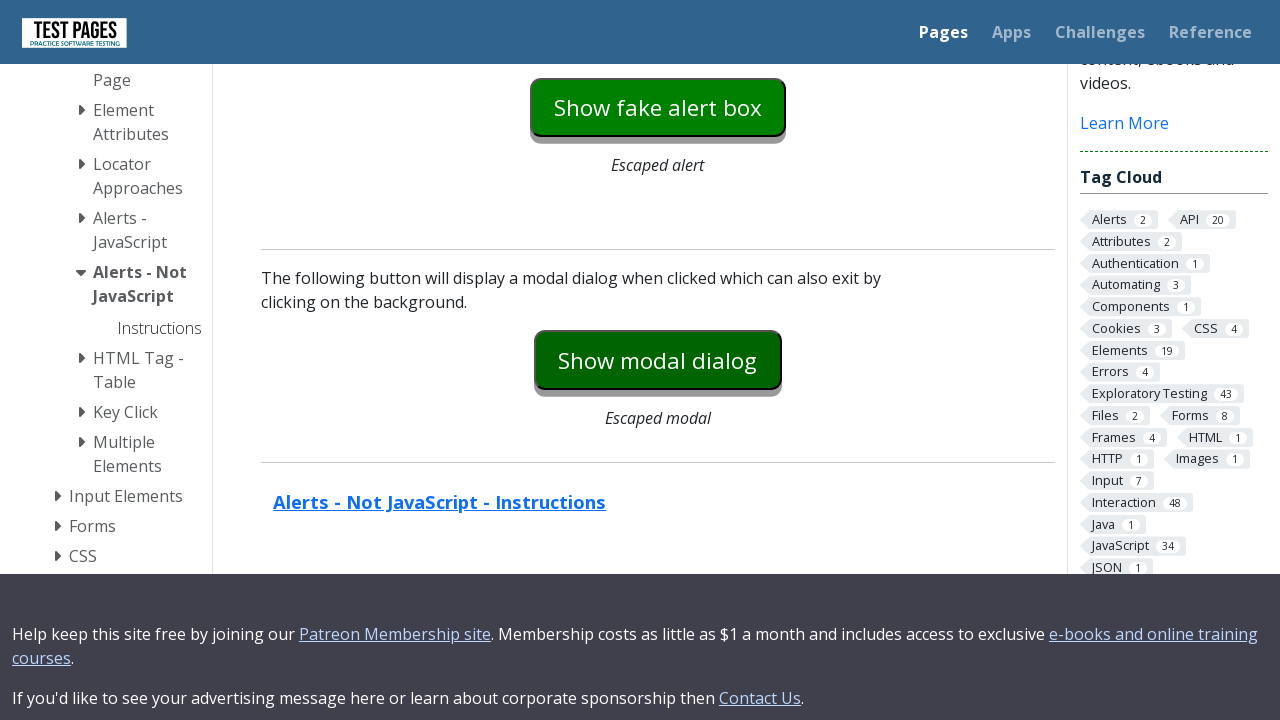

Verified dialog is hidden
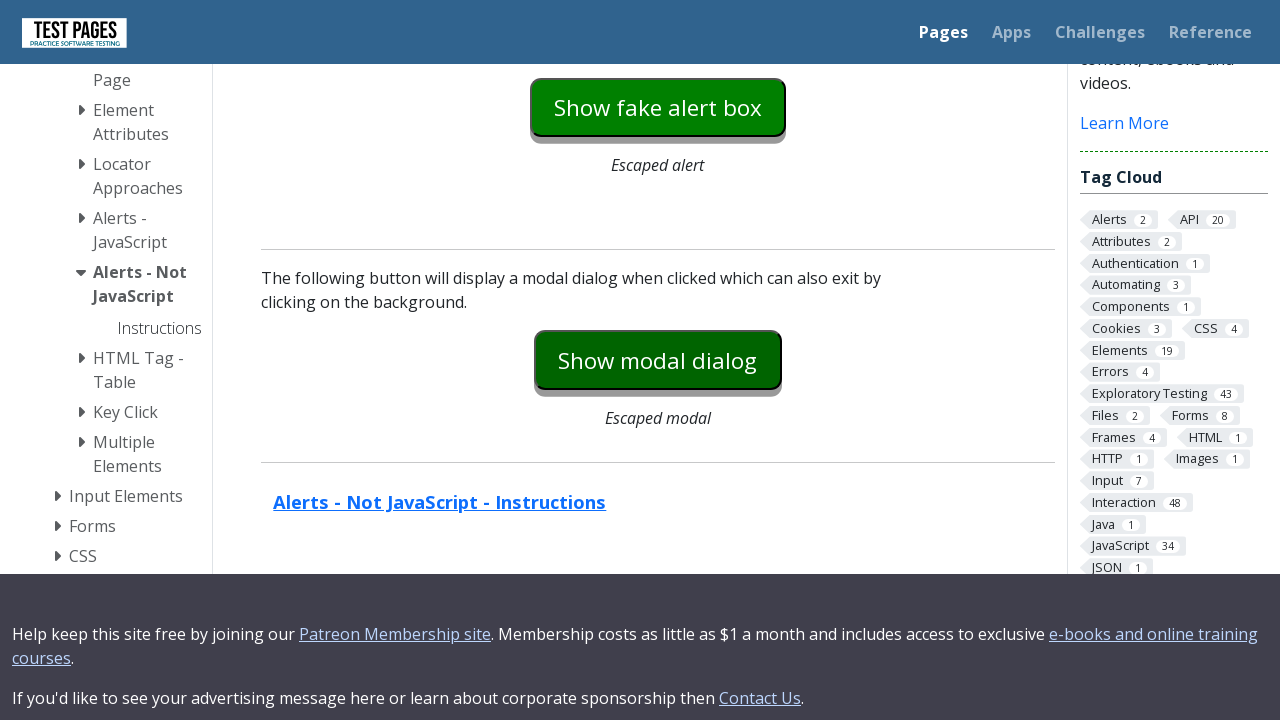

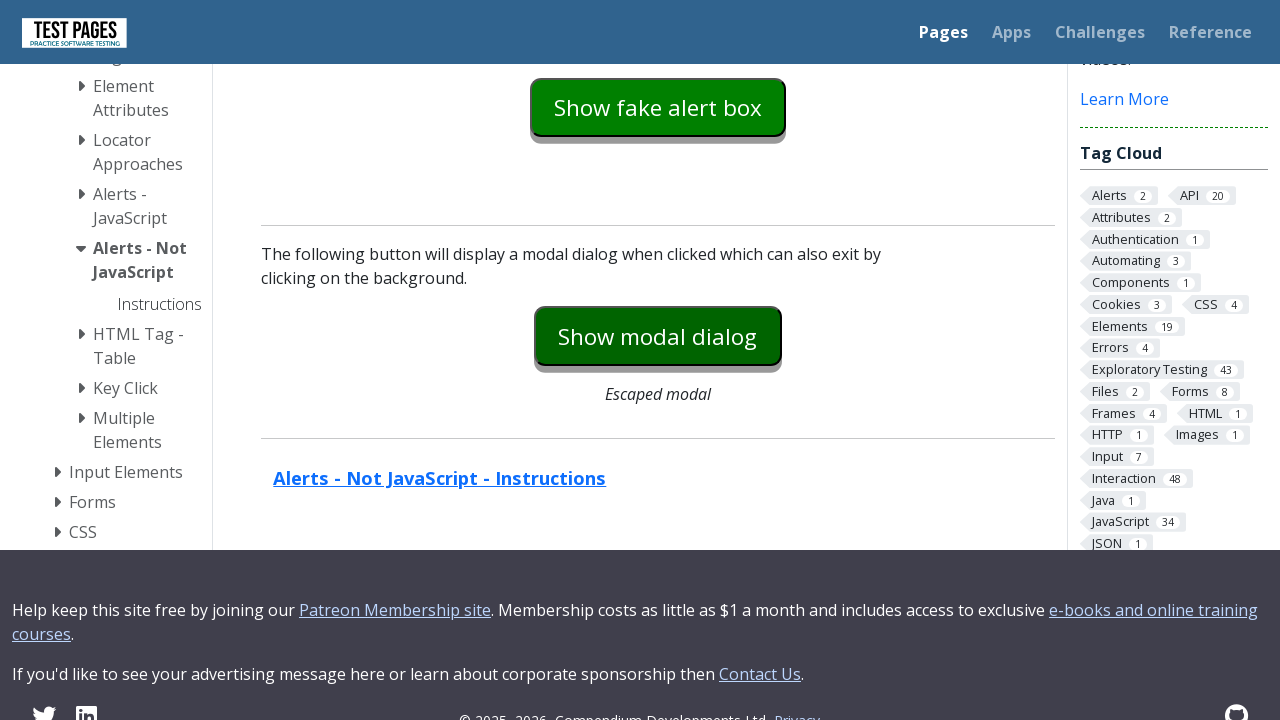